Navigates to the APSRTC online booking website and verifies that the header navigation block with links is present and loaded

Starting URL: https://www.apsrtconline.in/oprs-web/

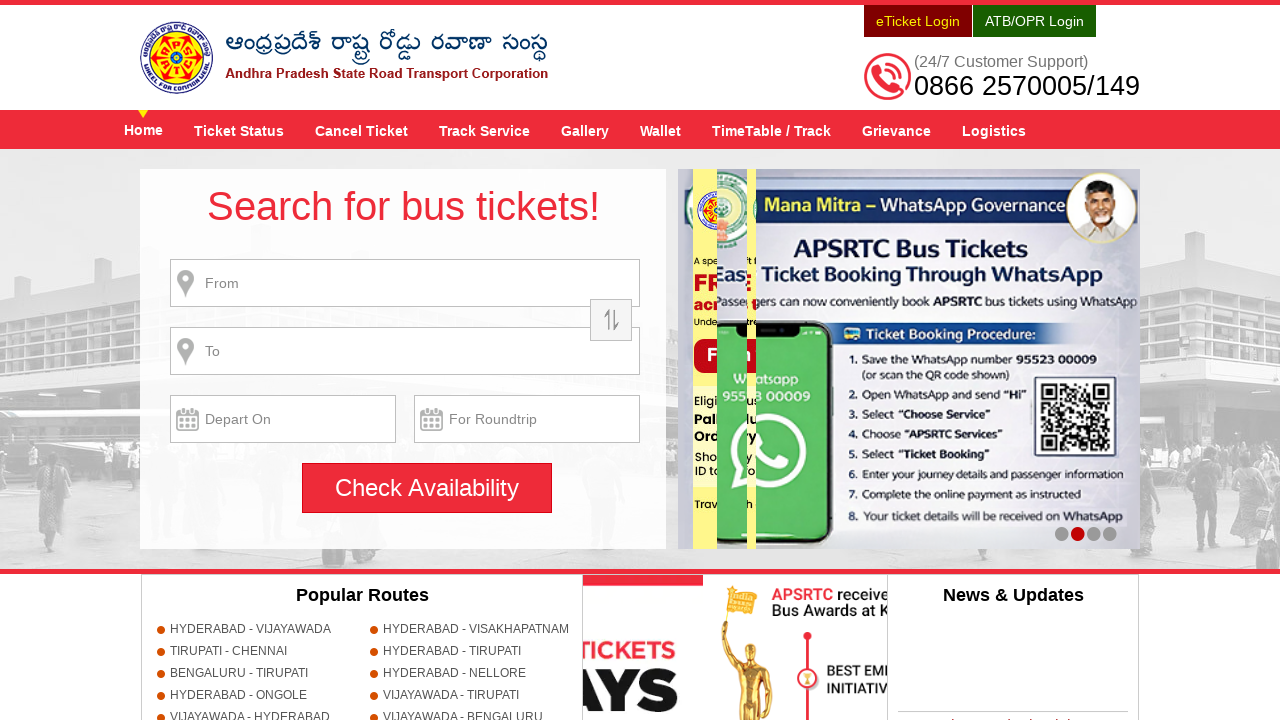

Header navigation block (.menu-wrap) loaded
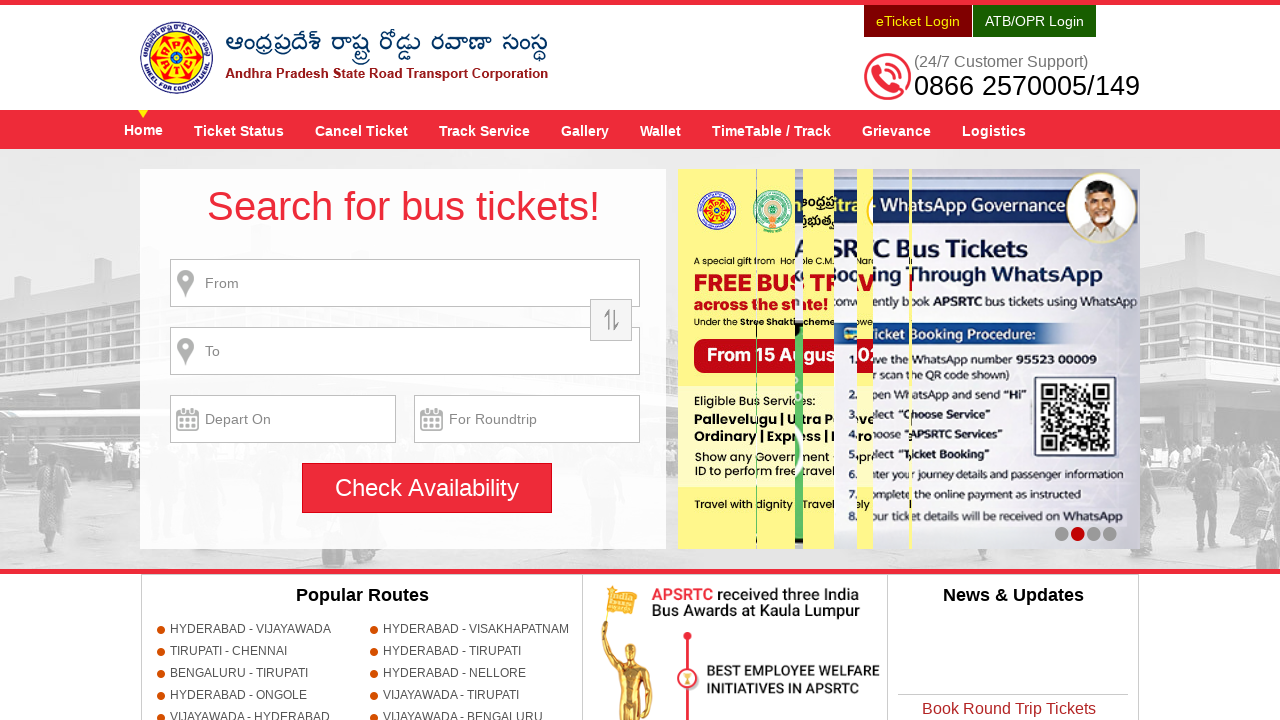

Located header navigation block element
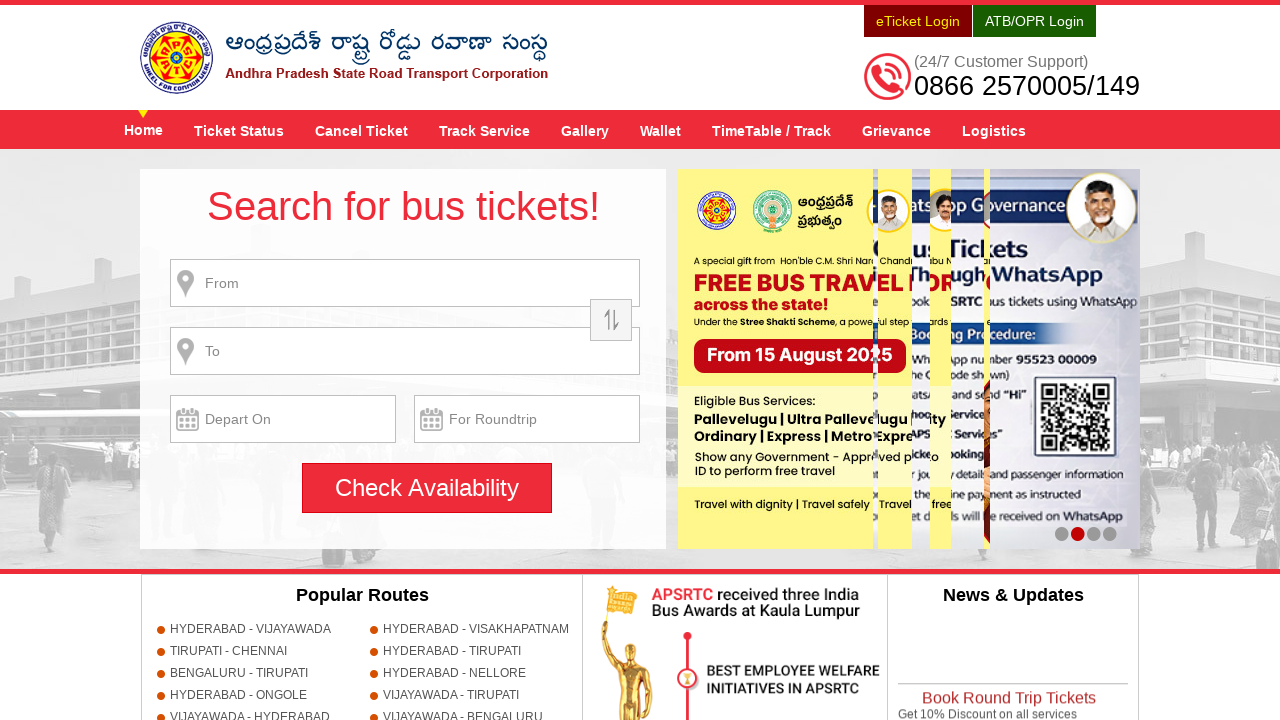

Located all anchor links within header block
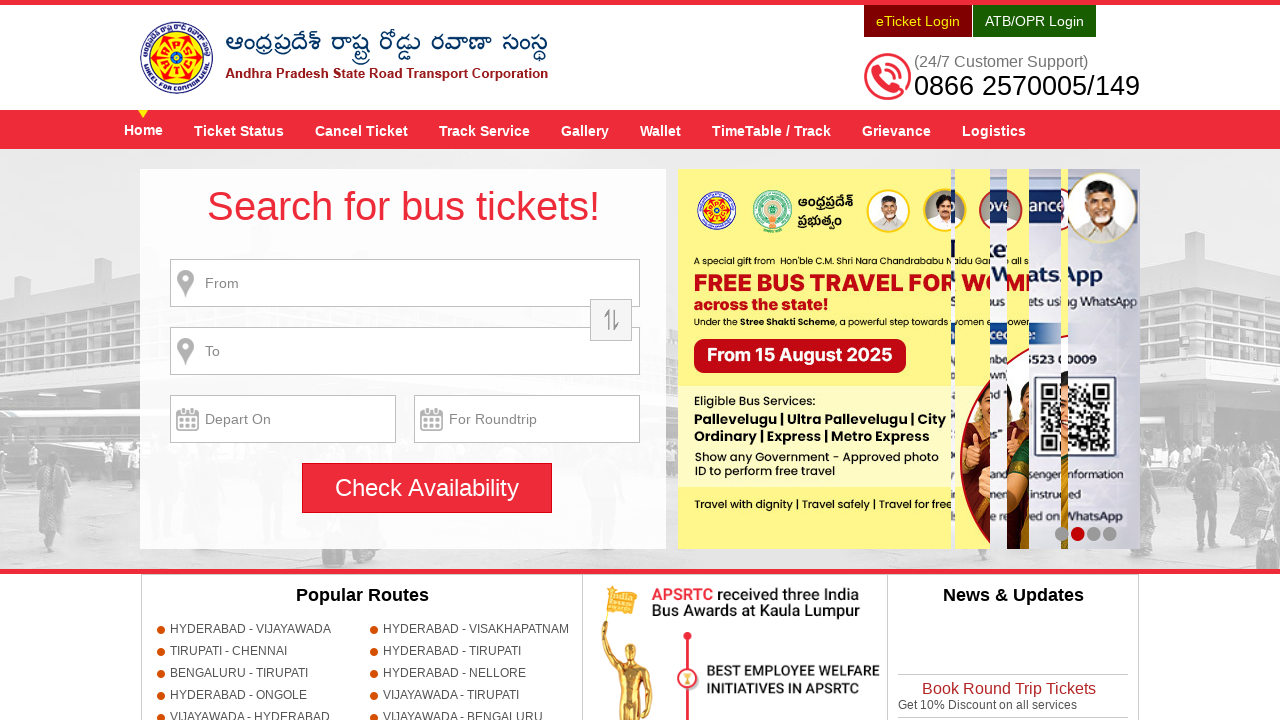

First header link element is visible and ready
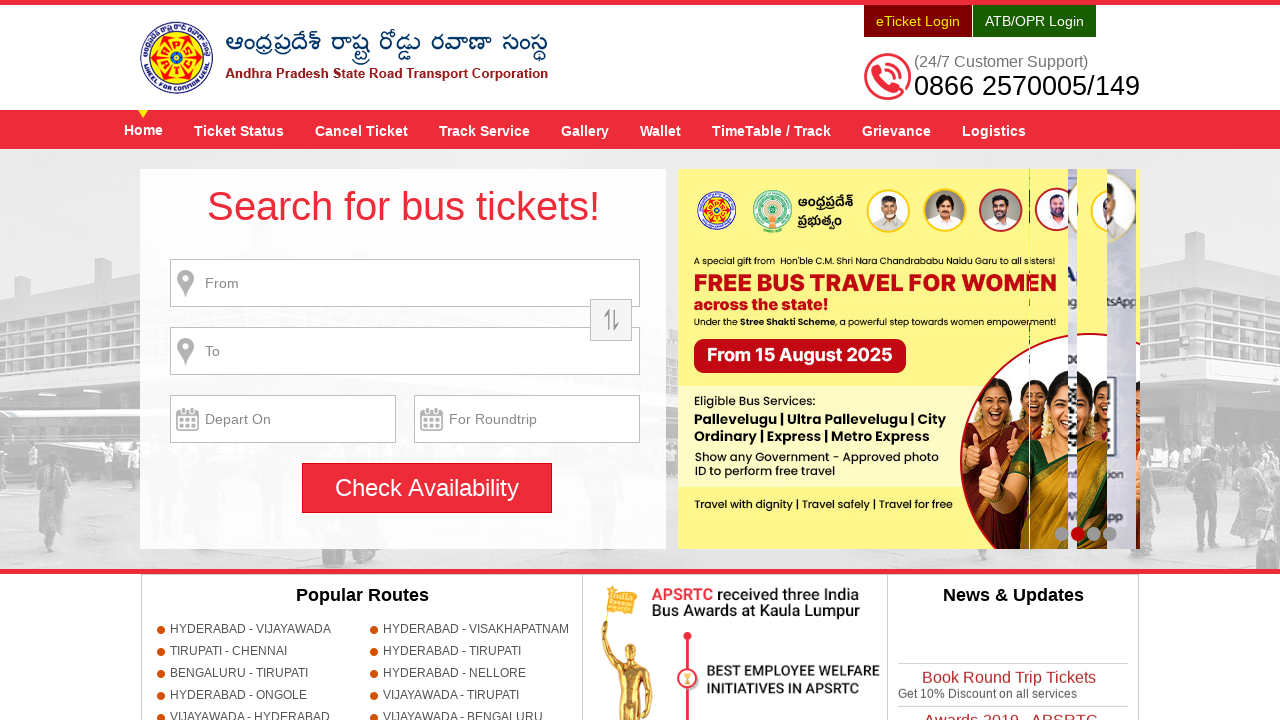

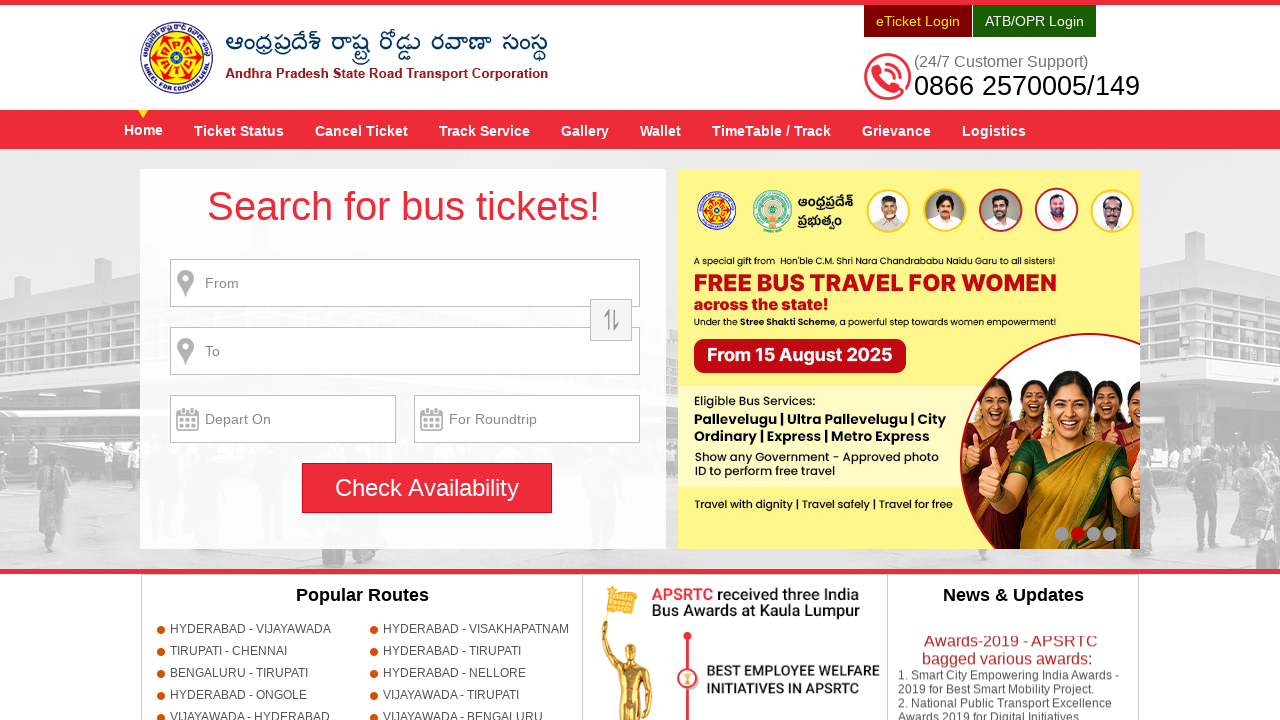